Solves a mathematical captcha by extracting a value from an image attribute, calculates the result using a logarithmic formula, and completes a form with the answer along with selecting checkboxes and radio buttons.

Starting URL: http://suninjuly.github.io/get_attribute.html

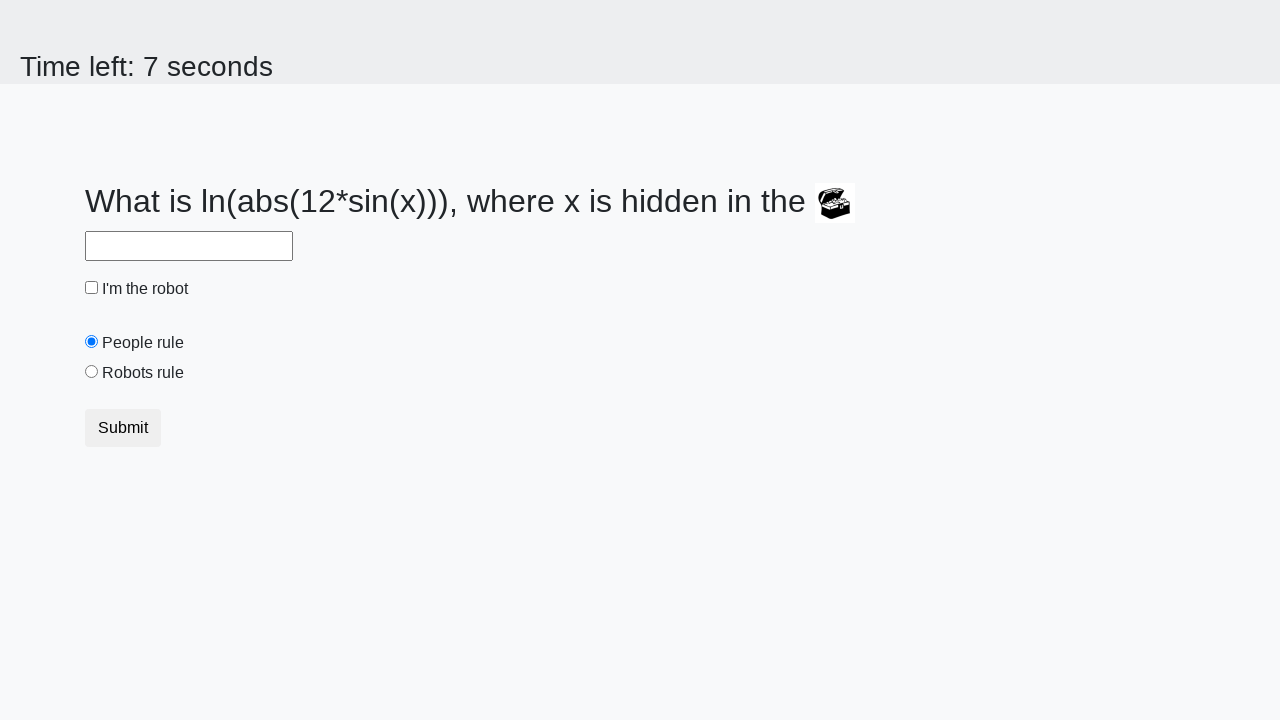

Waited for treasure chest image to load
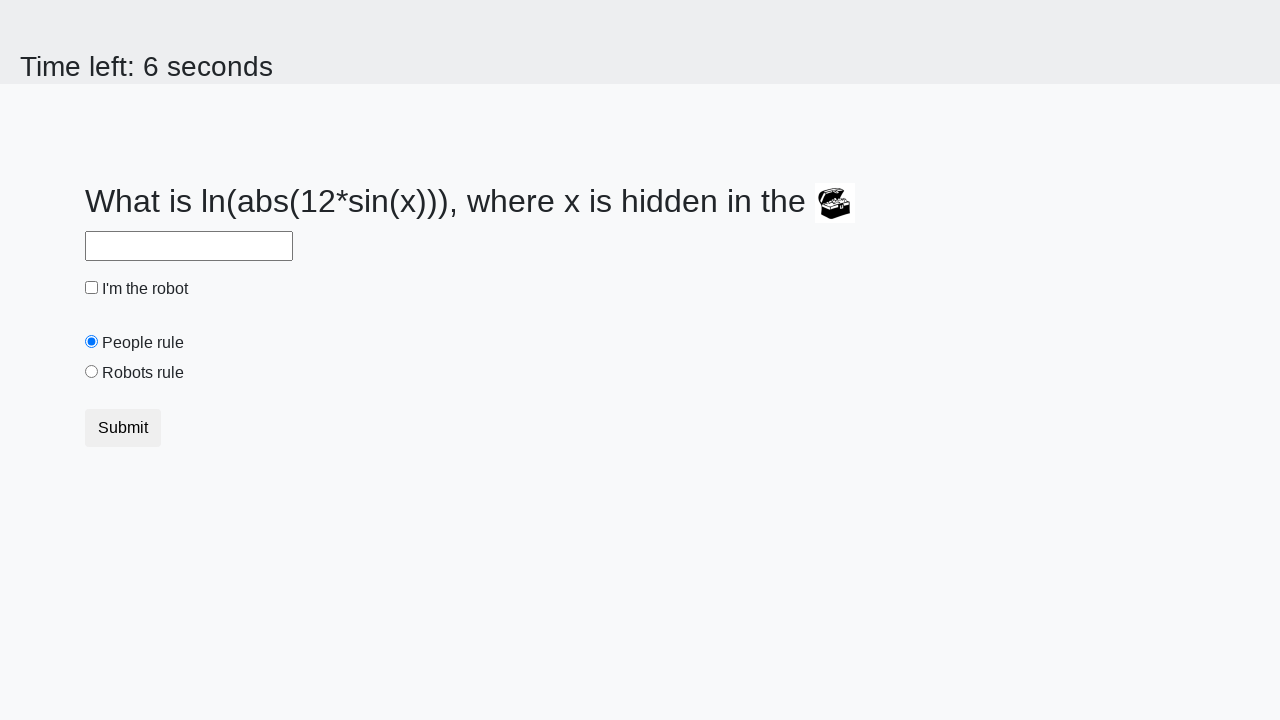

Extracted valuex attribute from treasure chest image
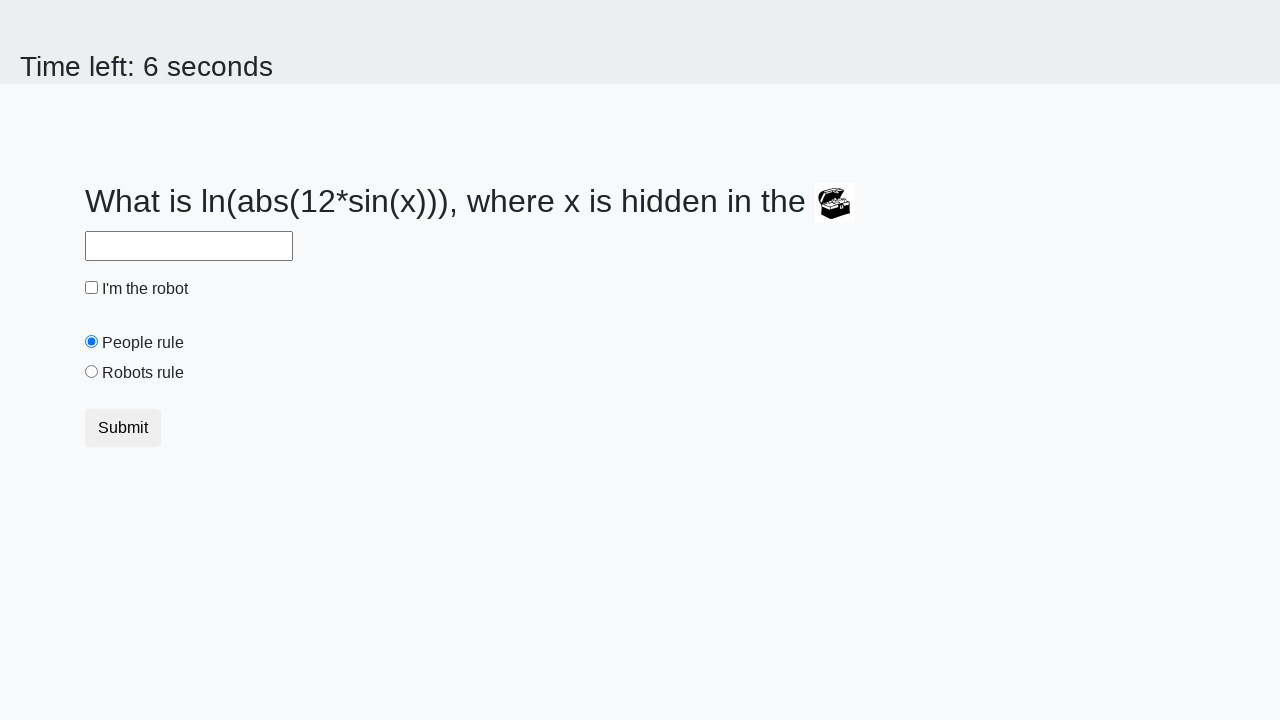

Calculated captcha answer using logarithmic formula: 2.3728383049796977
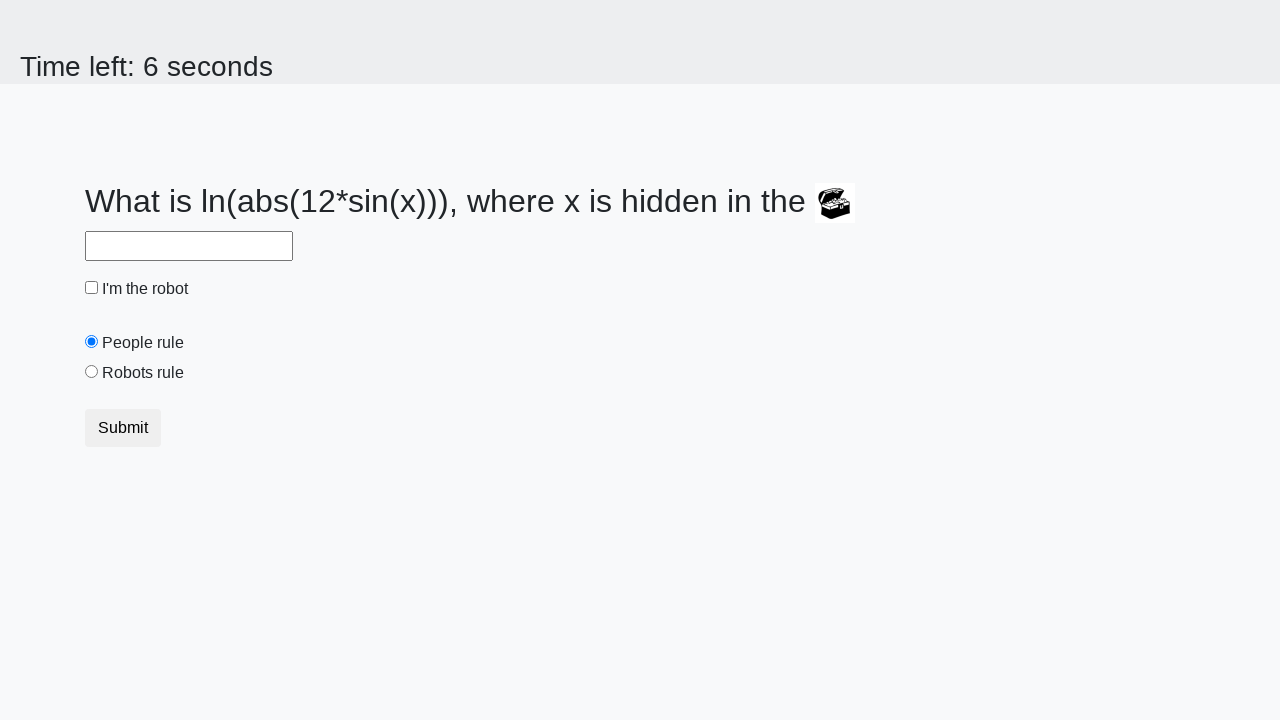

Filled answer field with calculated captcha value on input#answer
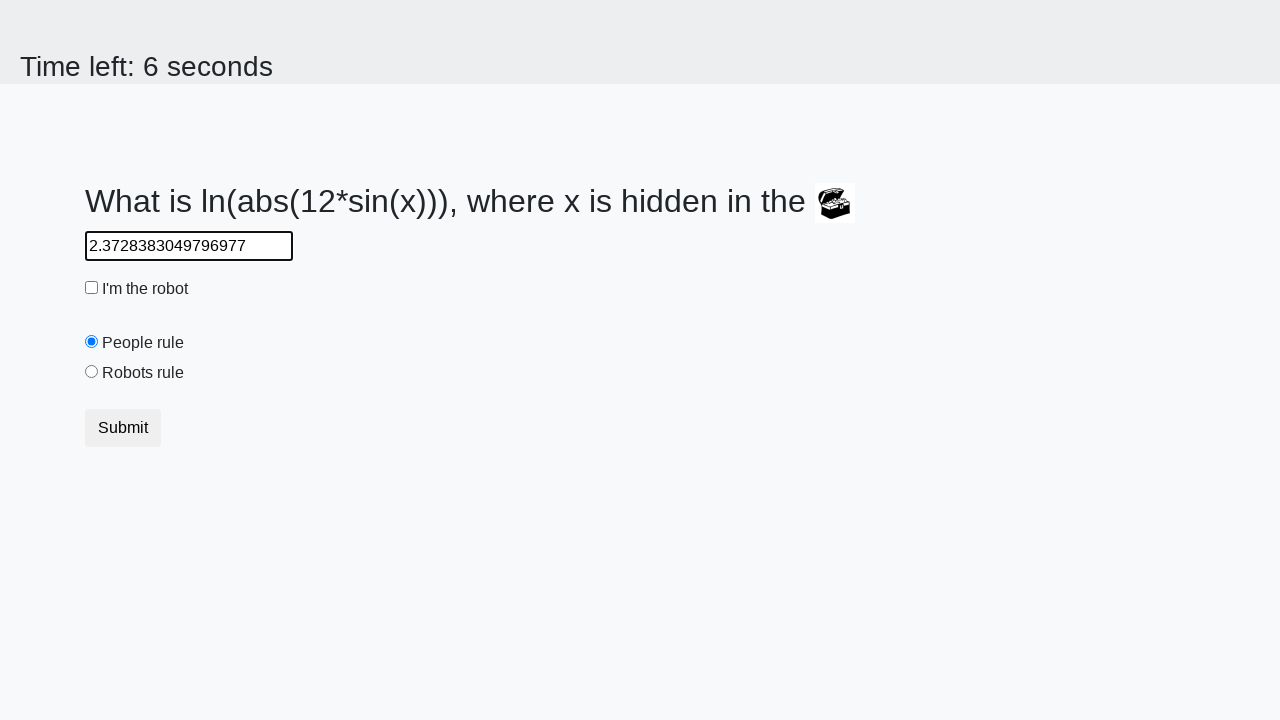

Clicked robot checkbox at (92, 288) on input#robotCheckbox
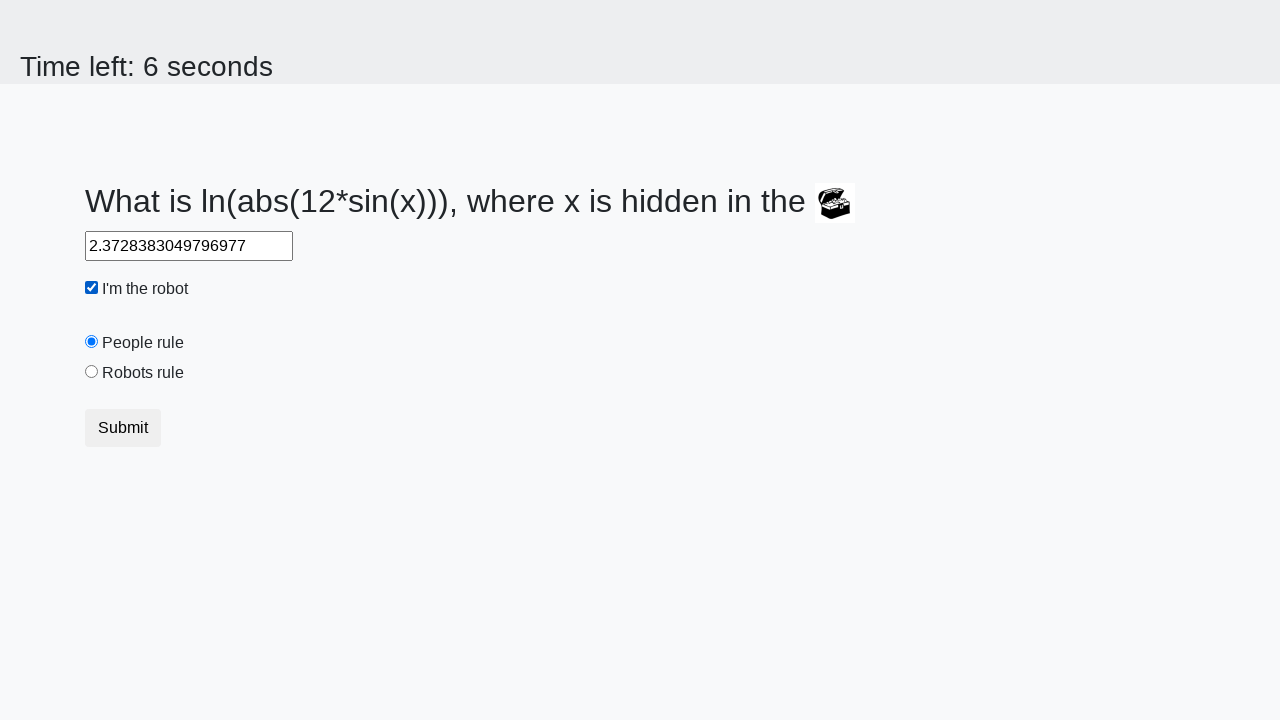

Selected robots rule radio button at (92, 372) on input#robotsRule
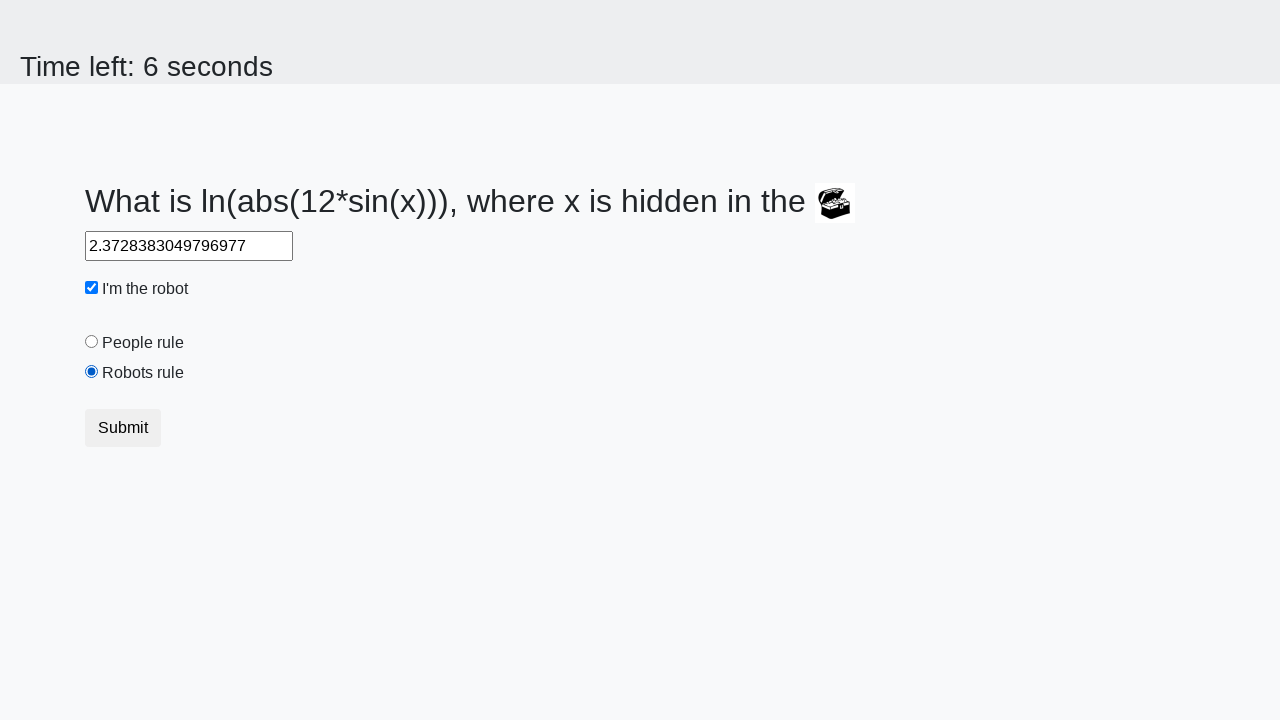

Clicked submit button to complete form at (123, 428) on button.btn
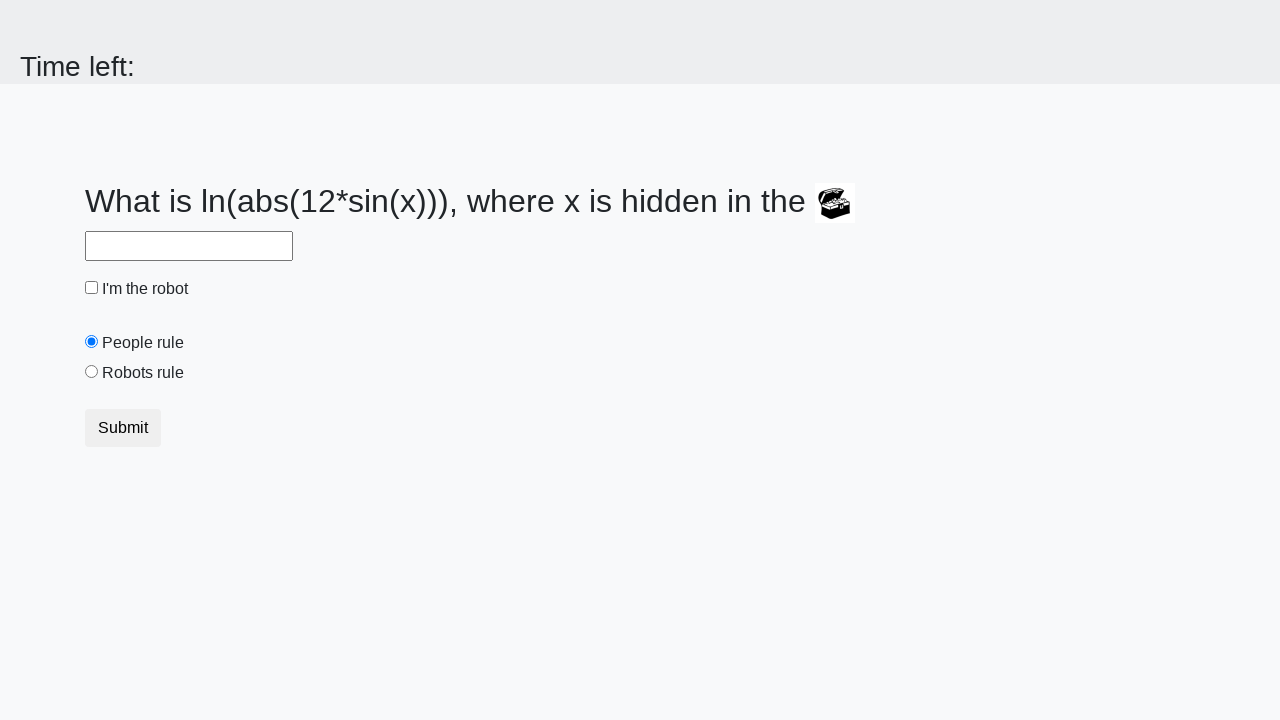

Waited 2 seconds for result page to display
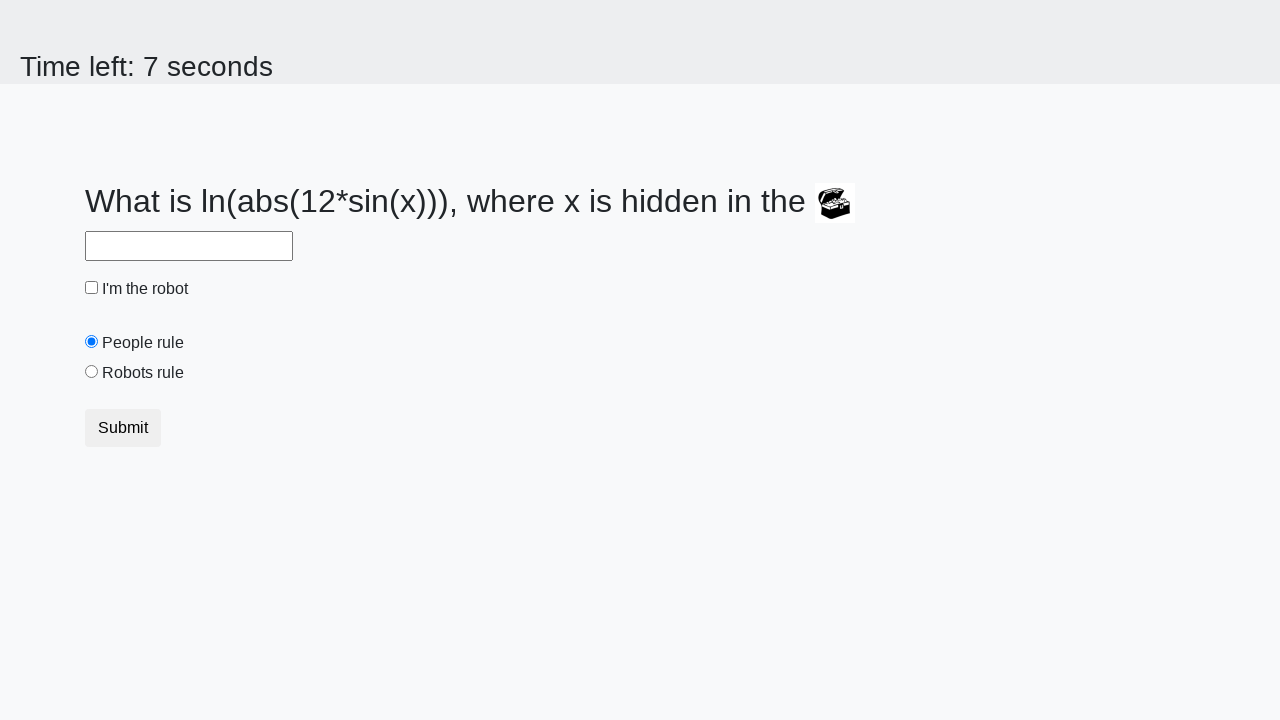

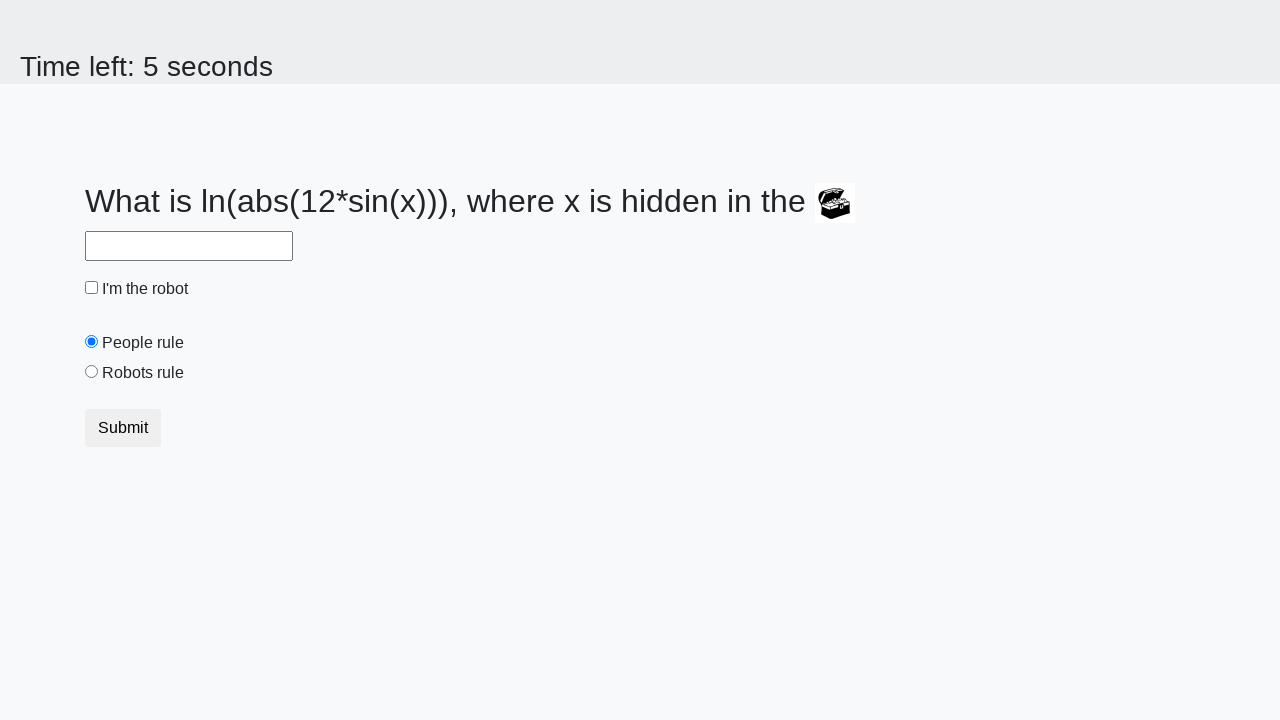